Tests toggle functionality by verifying that an element can be hidden and shown when clicking a toggle button

Starting URL: https://www.w3schools.com/howto/howto_js_toggle_hide_show.asp

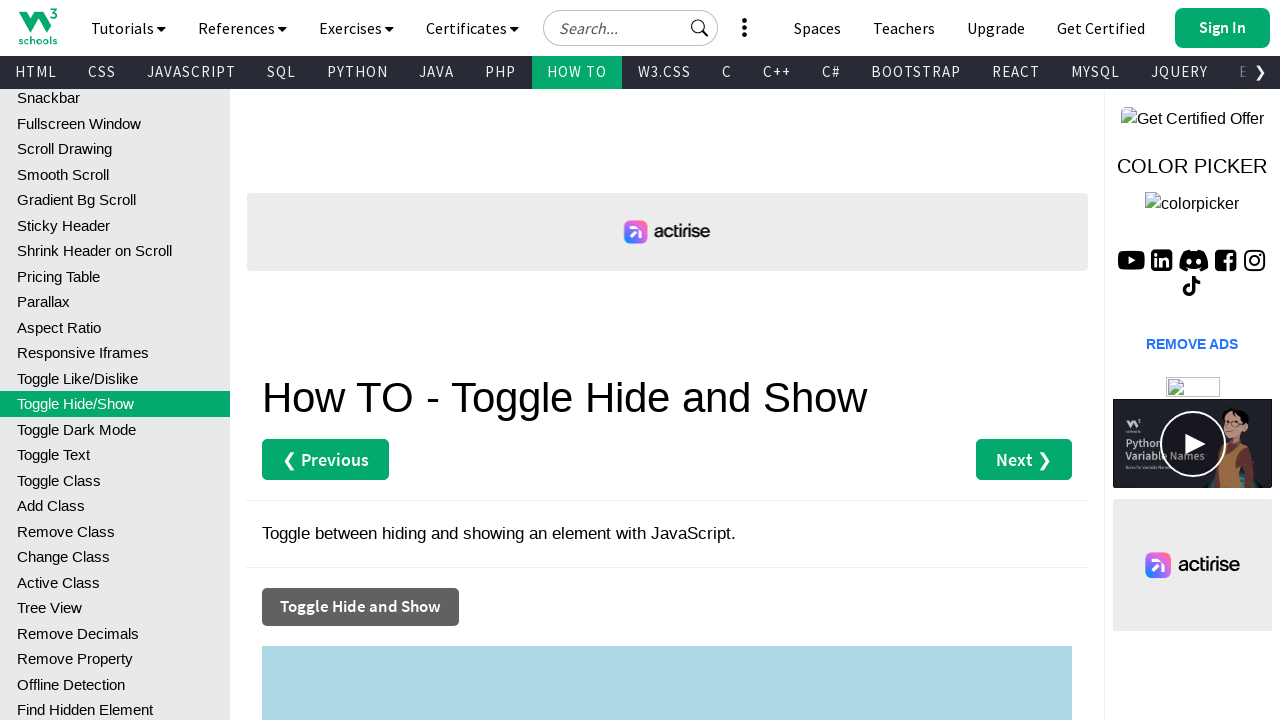

Located the text element with id 'myDIV'
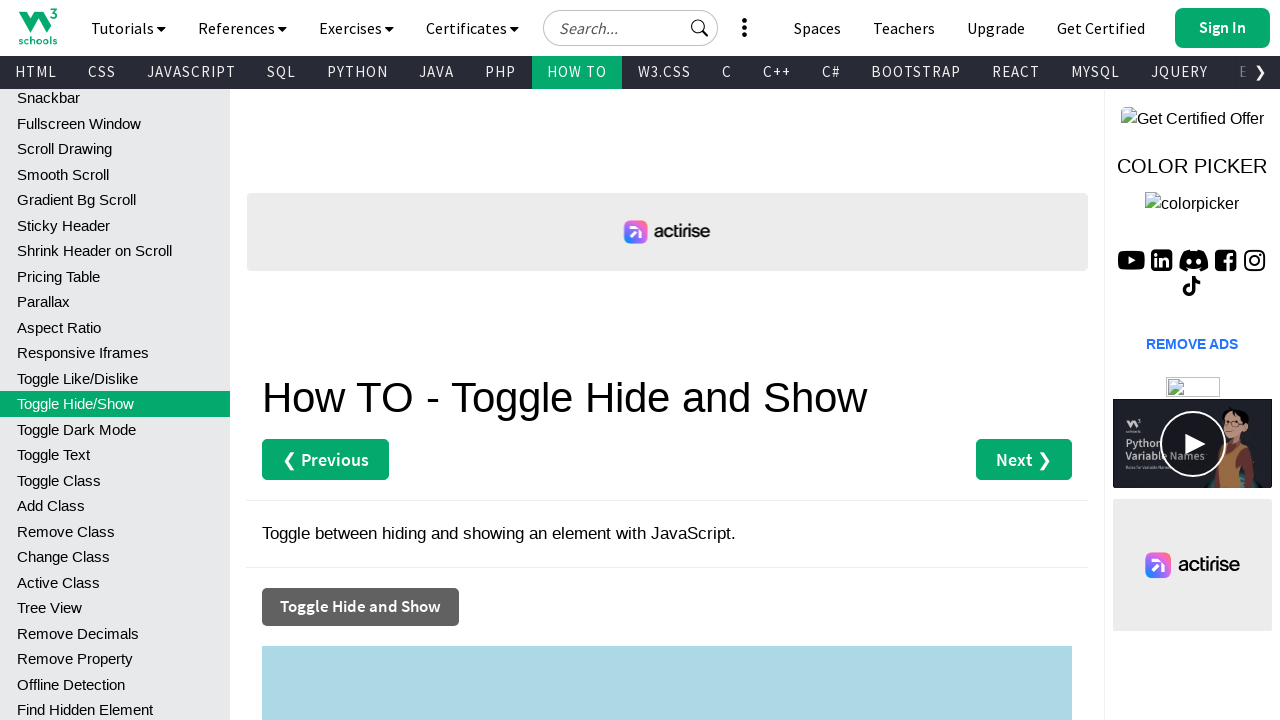

Verified that text element is initially visible
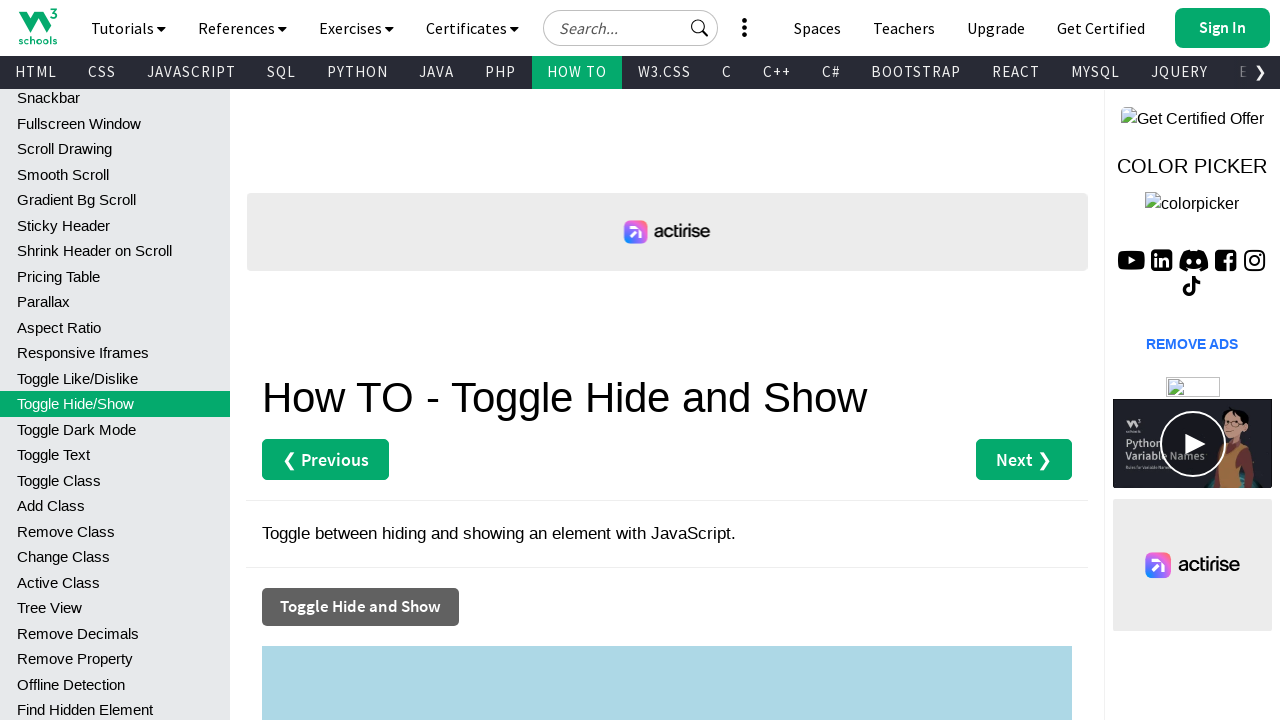

Clicked the 'Toggle Hide and Show' button at (360, 607) on xpath=//*[.='Toggle Hide and Show']
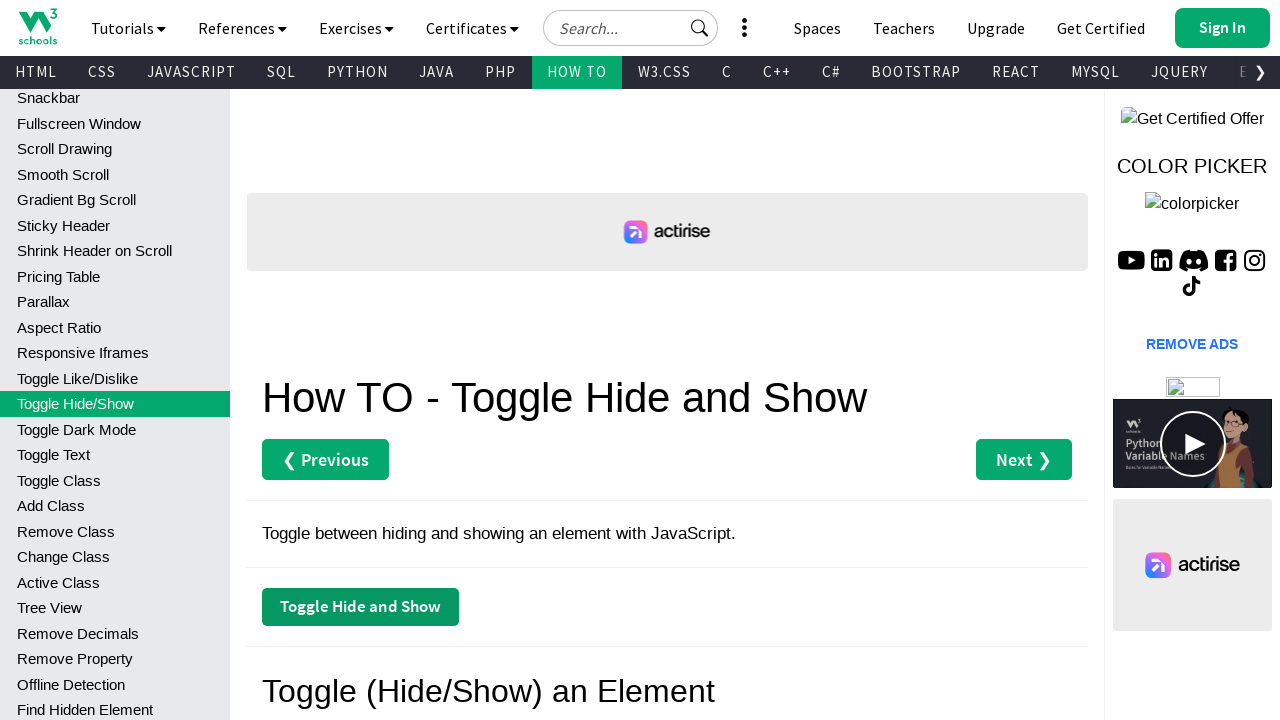

Waited 1 second for toggle animation to complete
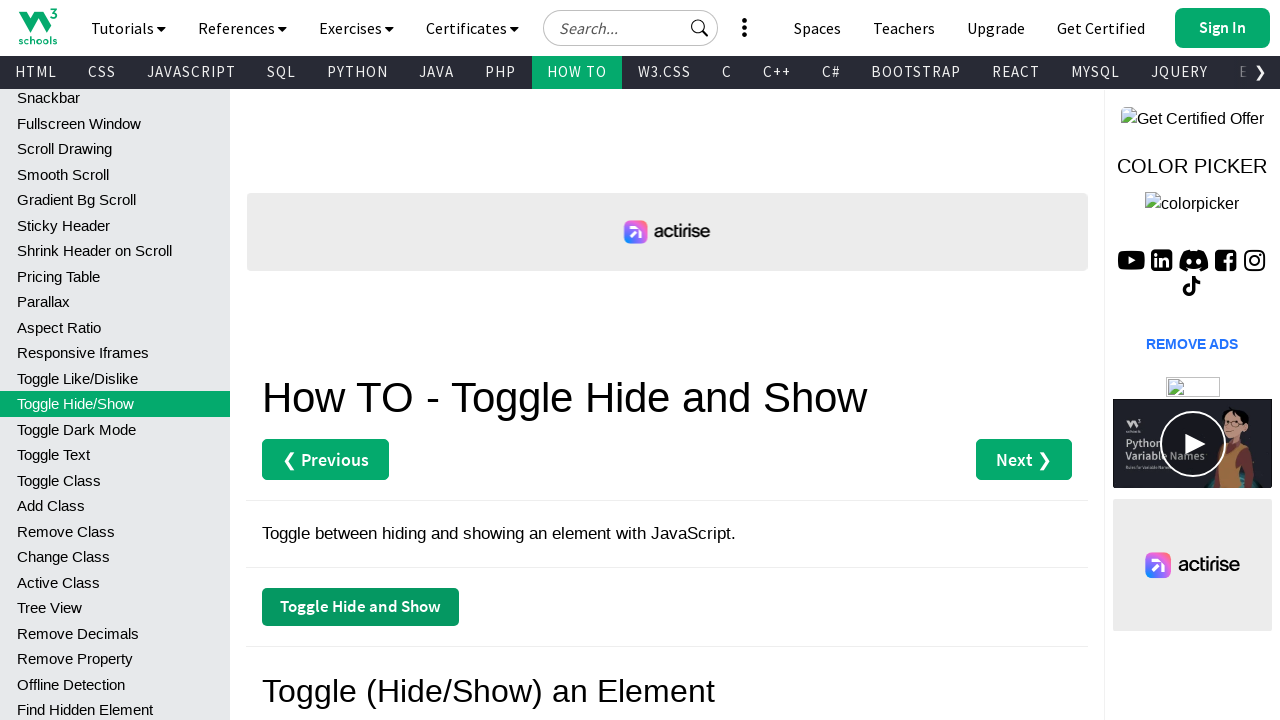

Verified that text element is now hidden after toggle
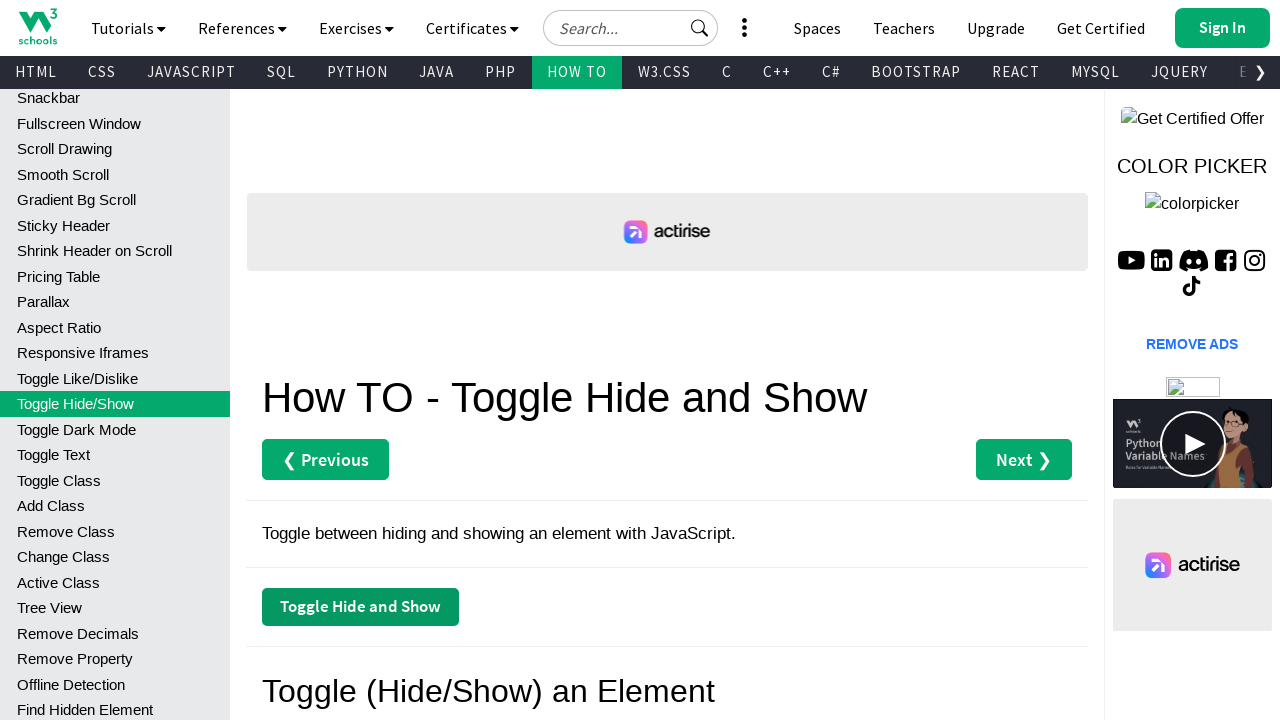

Retrieved hidden text content: '
Click the button!
'
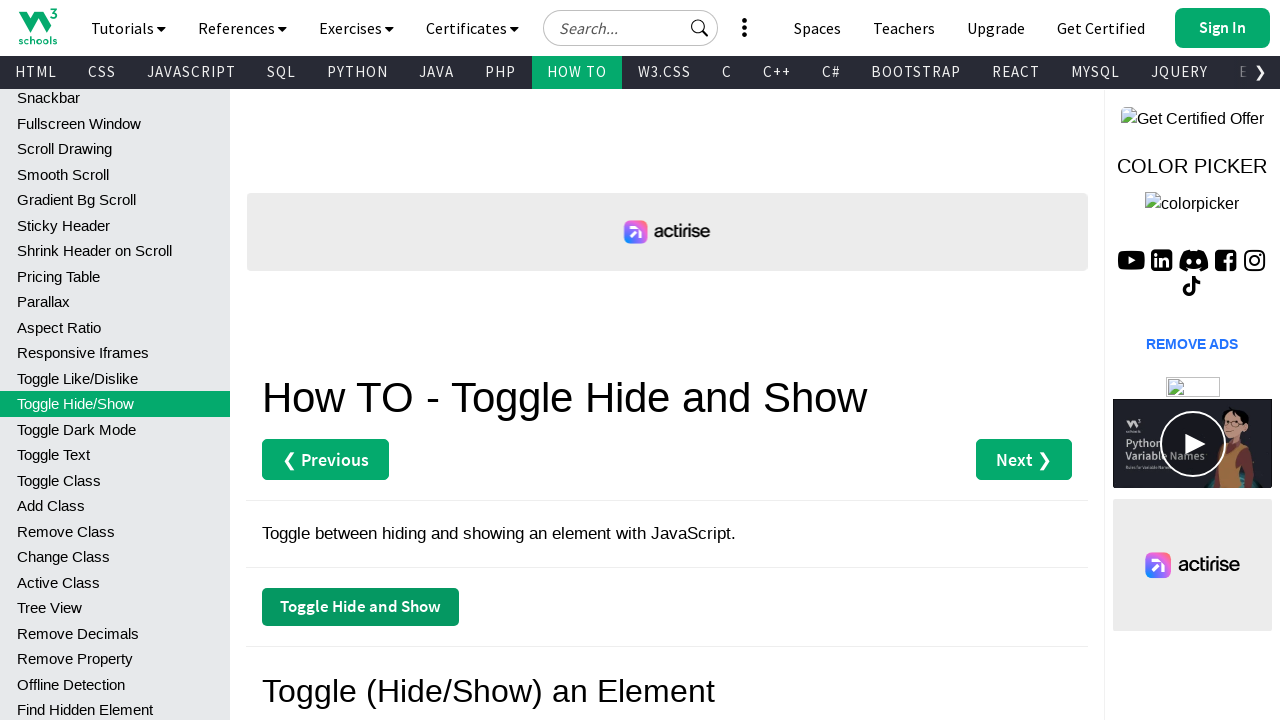

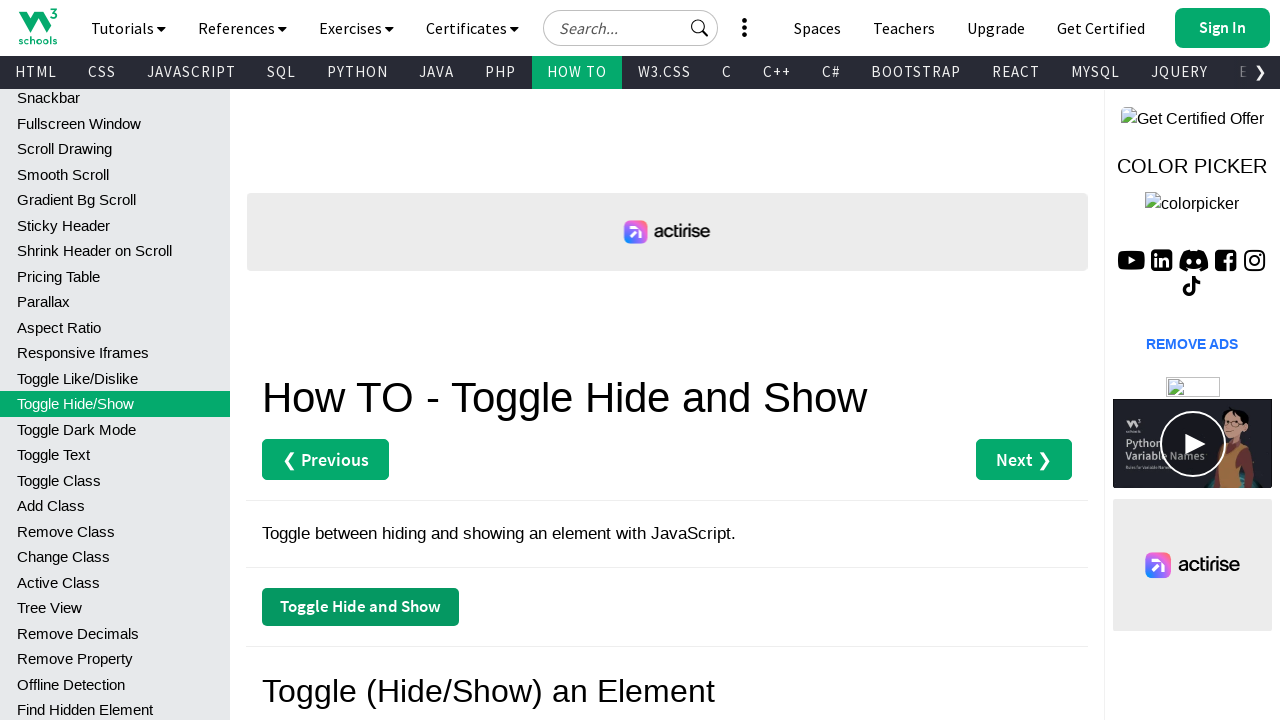